Tests the search functionality on a banking demo site by entering a search term, pressing Enter to submit, and verifying that search results are displayed.

Starting URL: http://zero.webappsecurity.com/

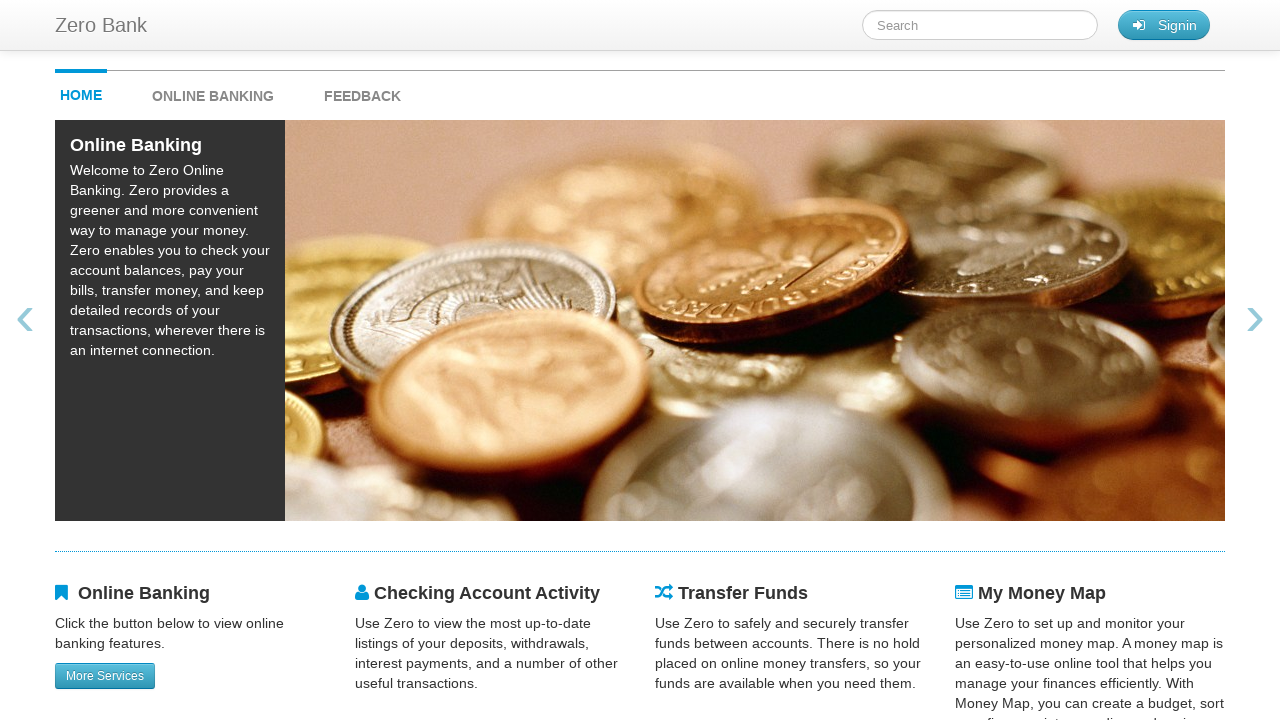

Filled search field with 'bank' on #searchTerm
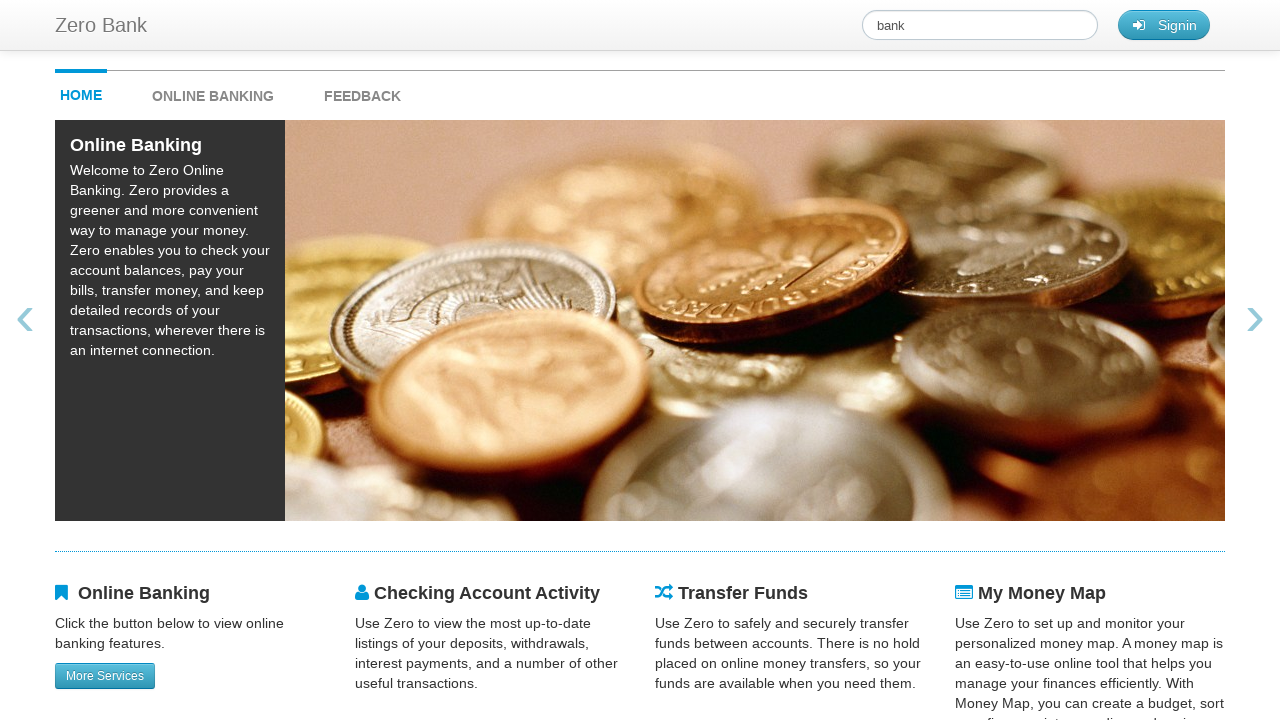

Pressed Enter to submit search on #searchTerm
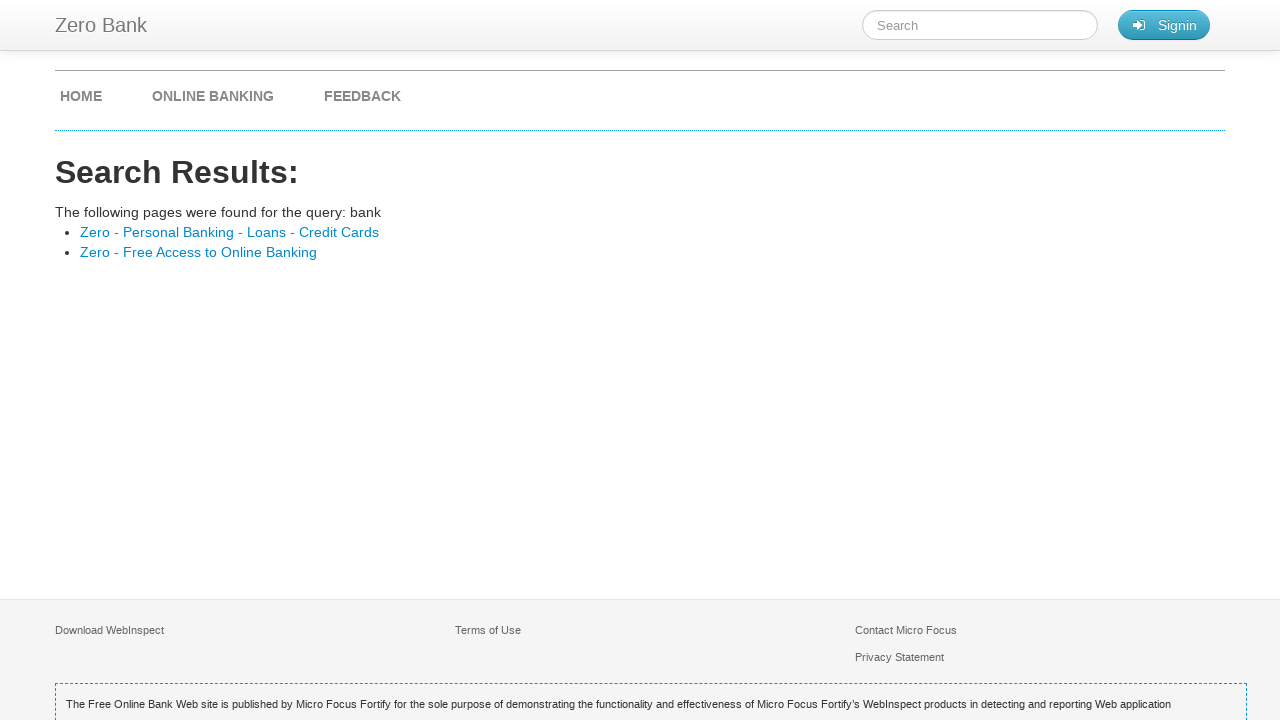

Search results loaded with 'Zero -' links
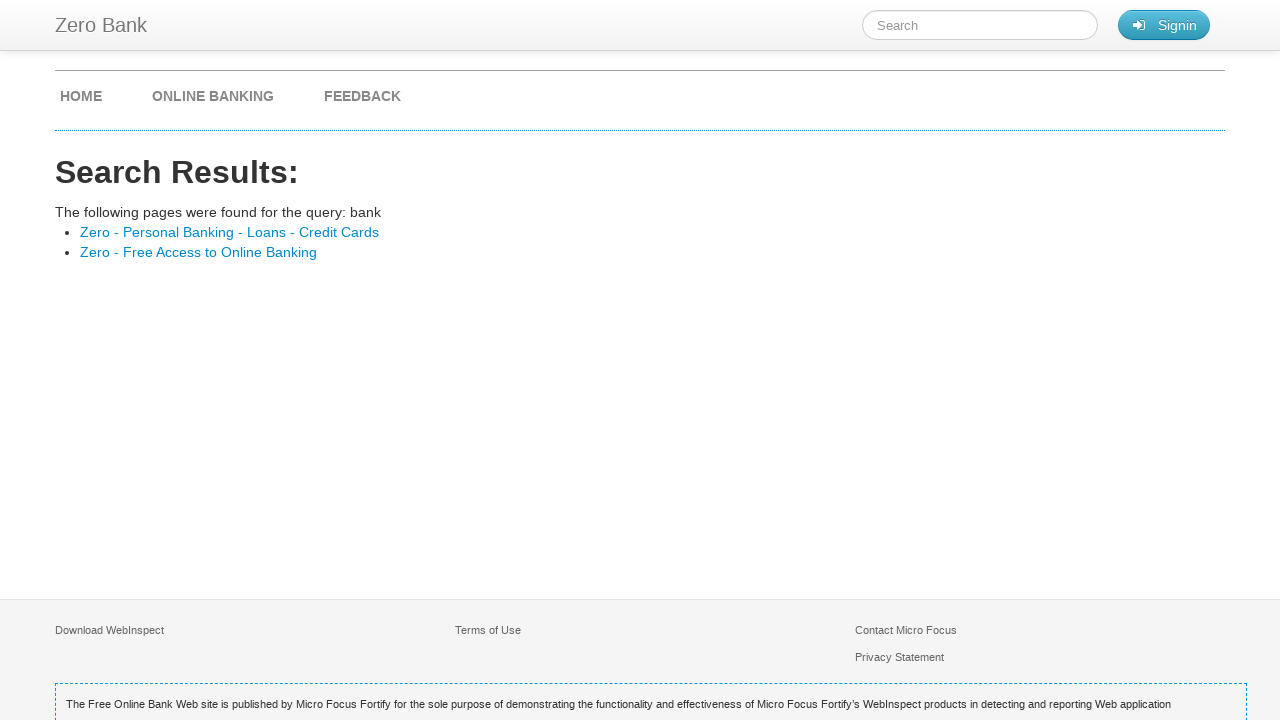

Located search result links
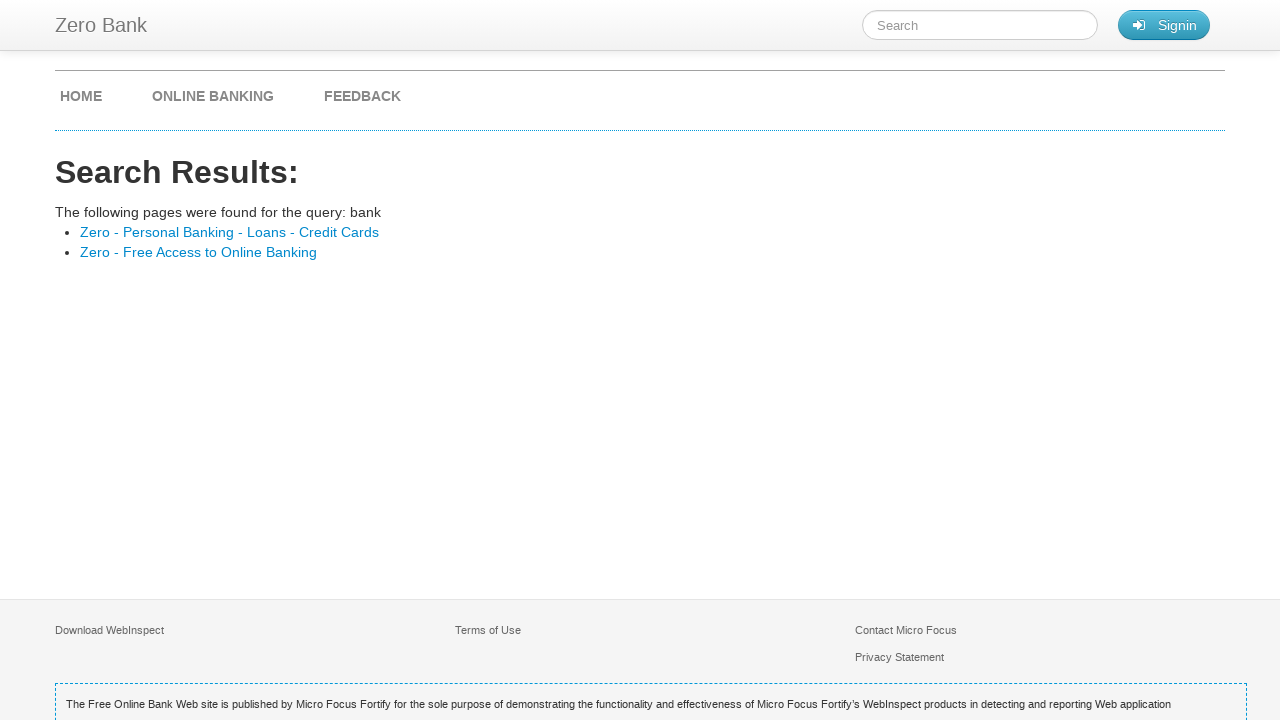

Verified that at least one search result is displayed
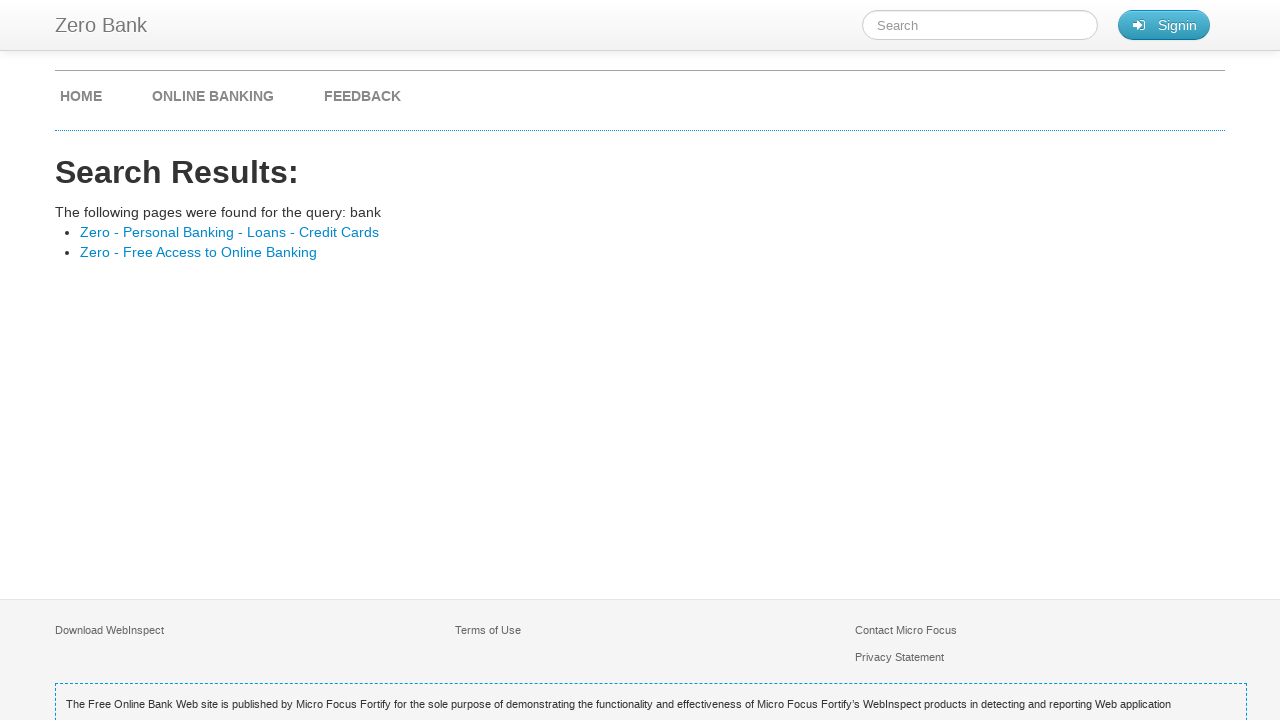

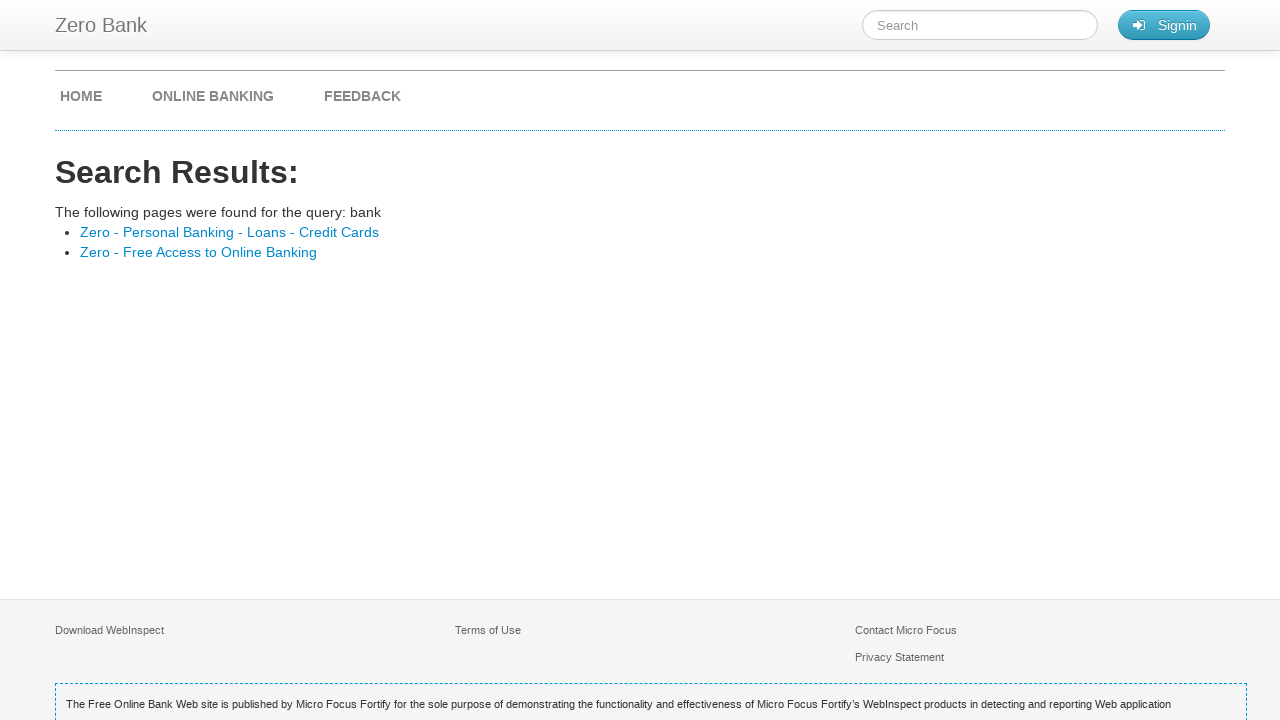